Tests adding multiple todo items to the list, verifying each item appears correctly after being added

Starting URL: https://demo.playwright.dev/todomvc

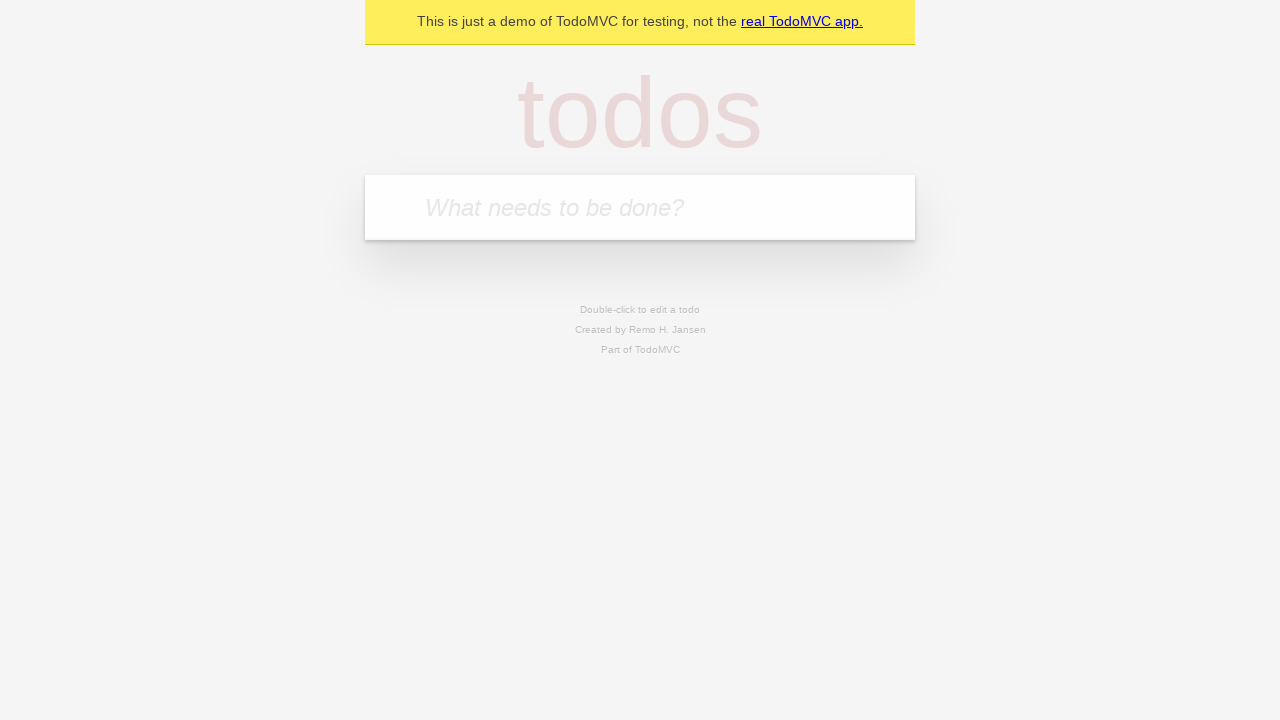

Filled new todo input field with 'buy some cheese' on .new-todo
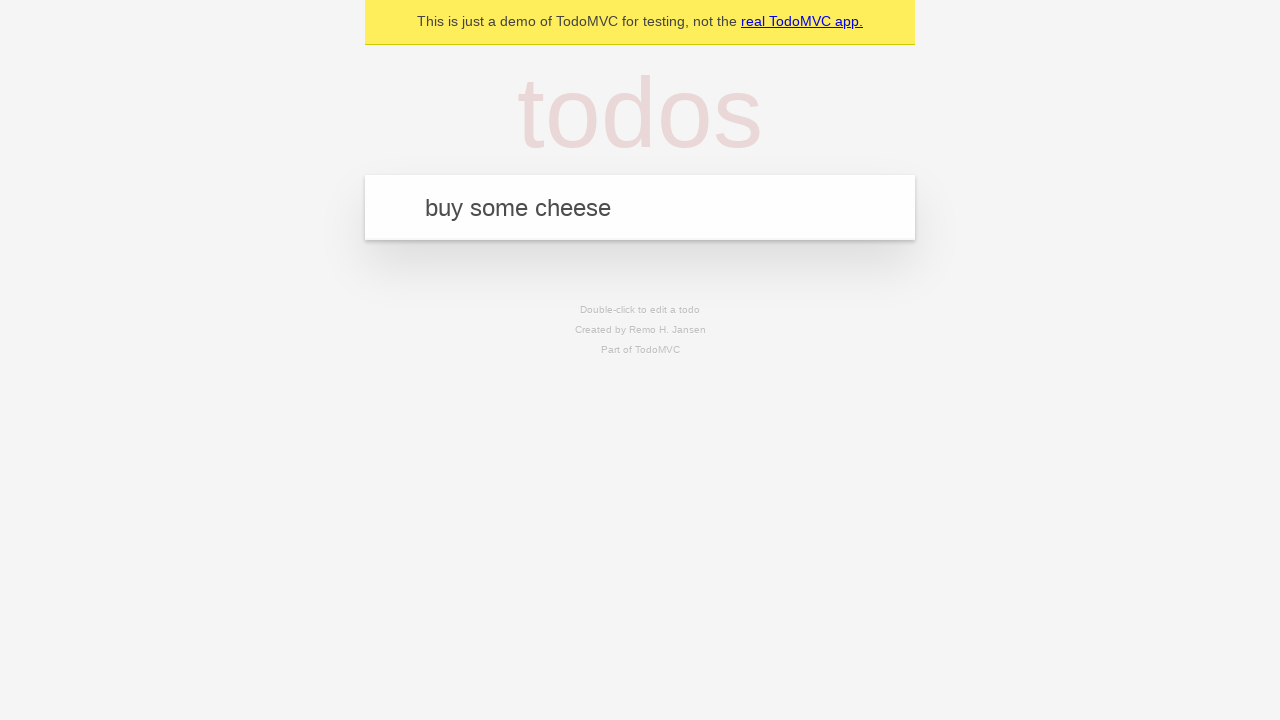

Pressed Enter to add first todo item on .new-todo
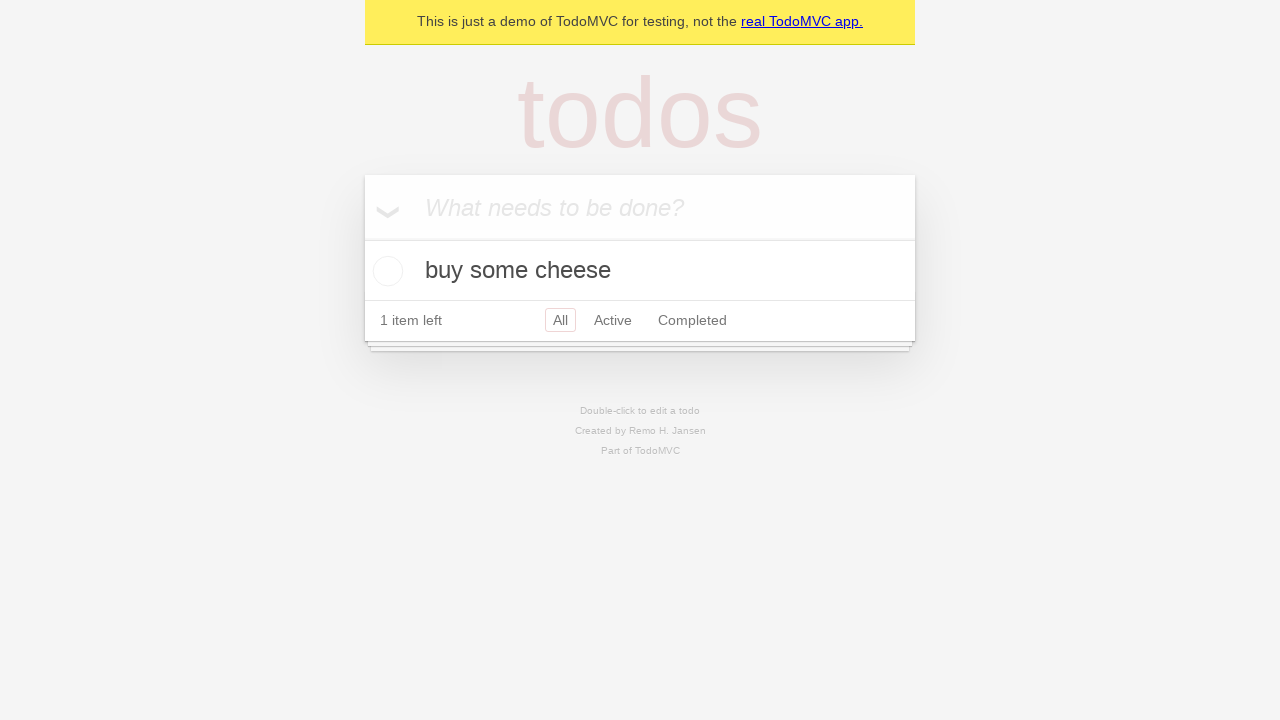

First todo item appeared in the list
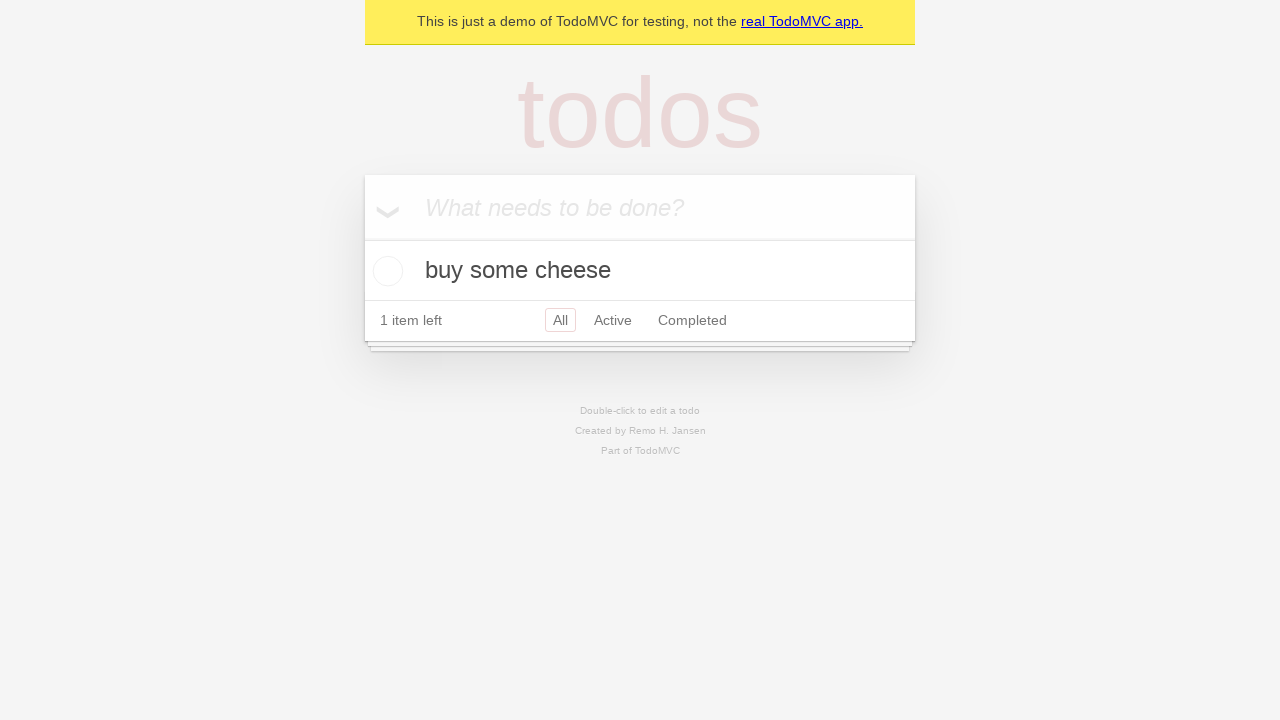

Filled new todo input field with 'feed the cat' on .new-todo
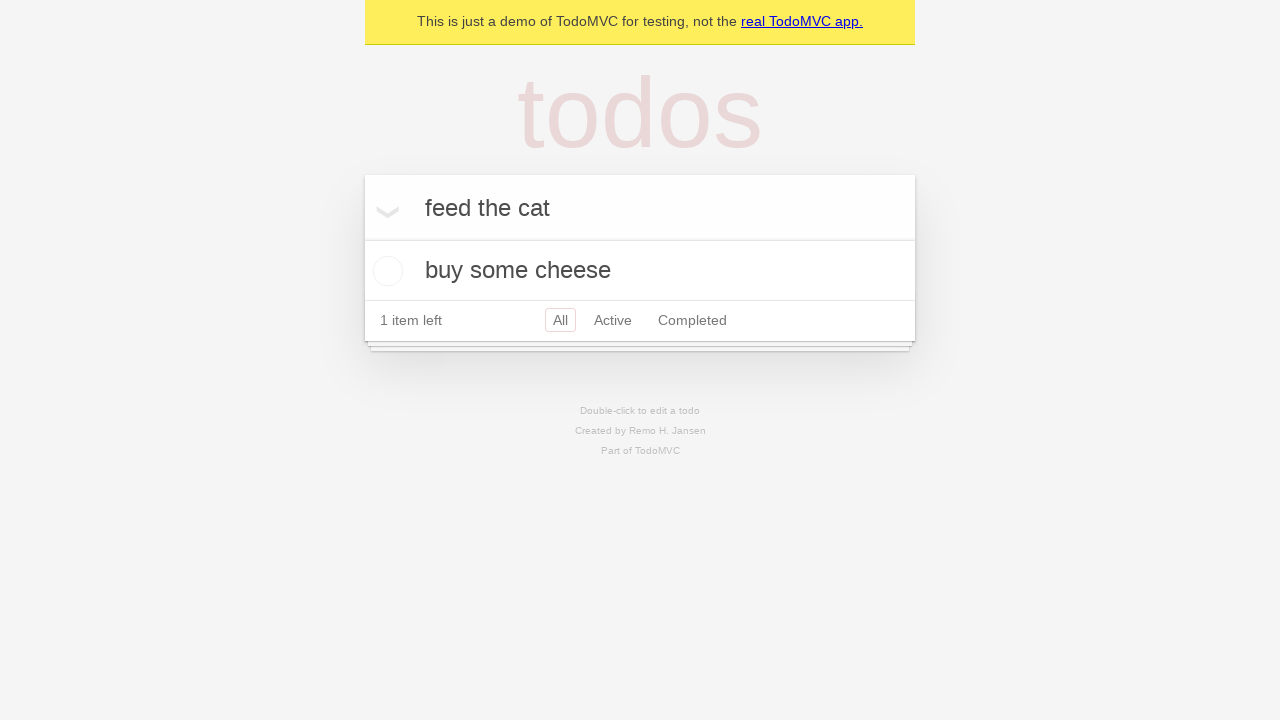

Pressed Enter to add second todo item on .new-todo
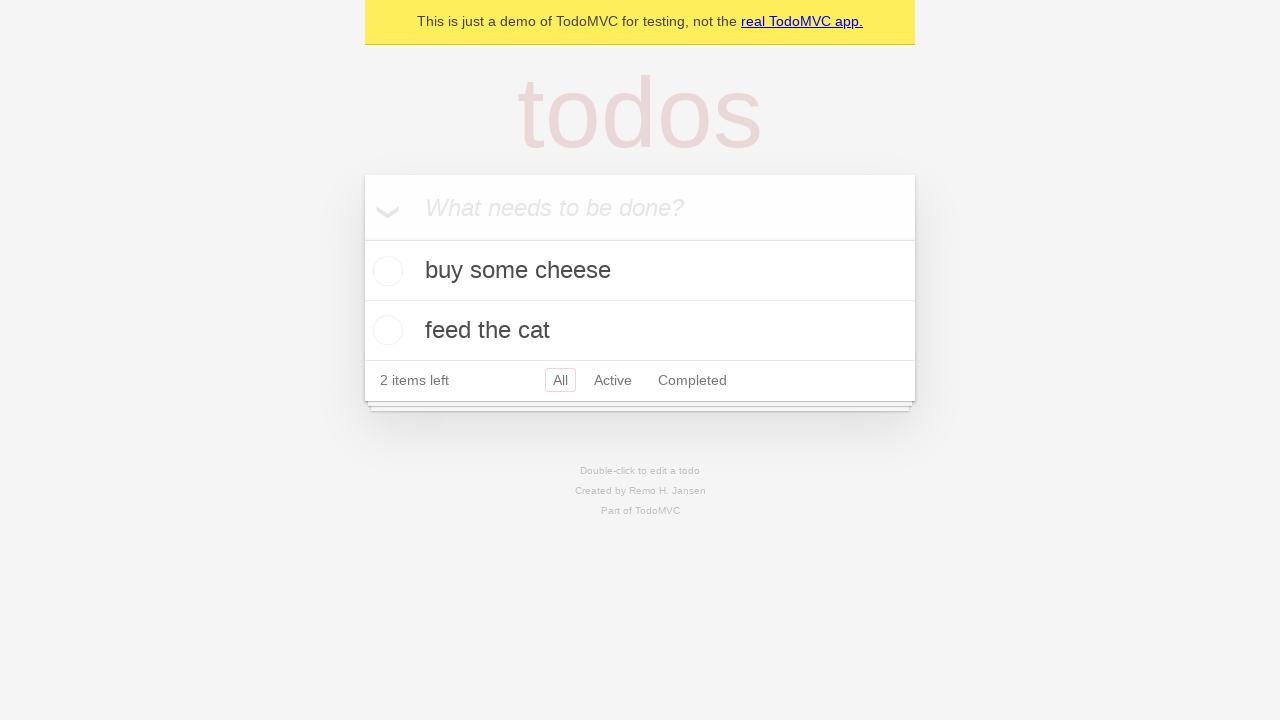

Second todo item appeared in the list
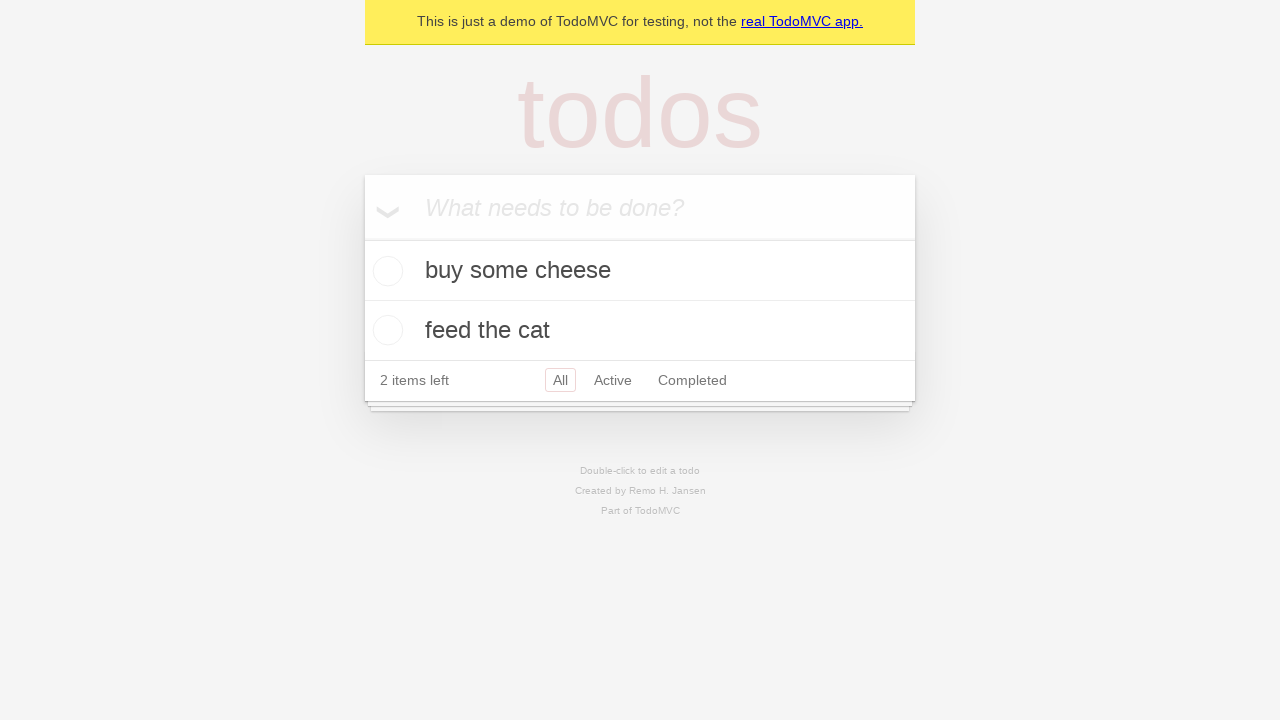

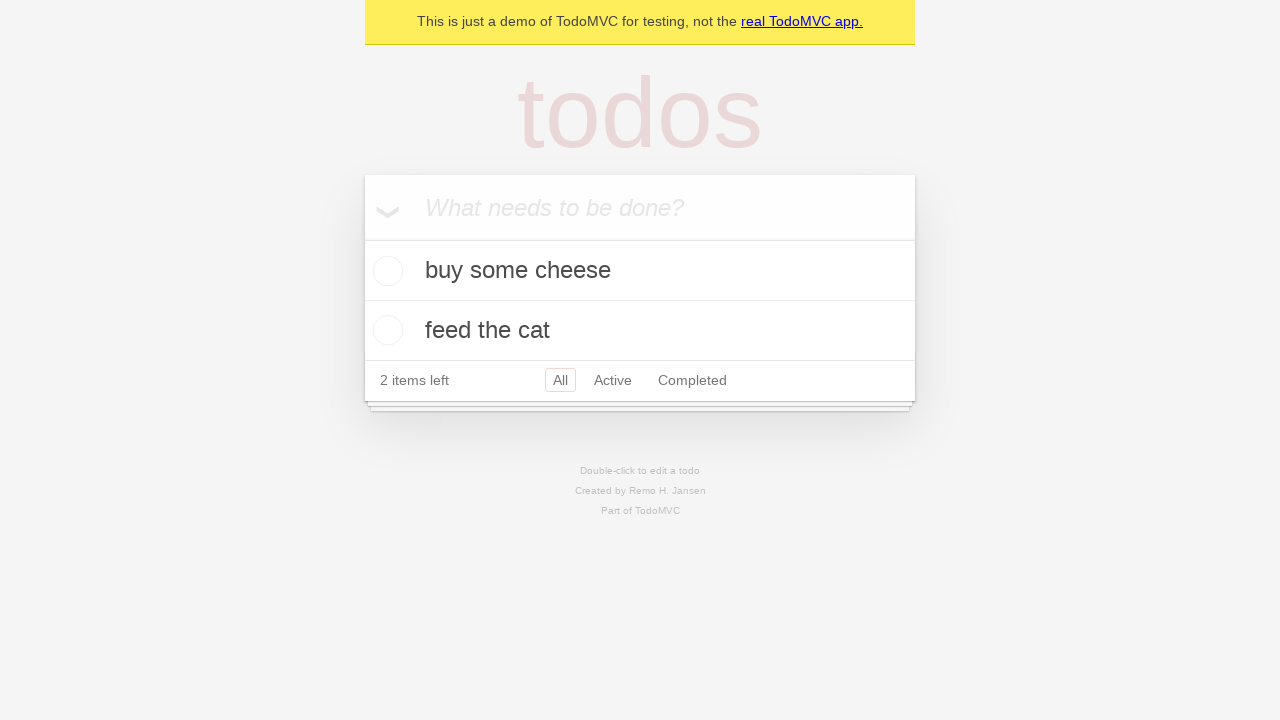